Tests multi-select dropdown functionality by selecting multiple programming languages, verifying selections, and then deselecting all options

Starting URL: https://testcenter.techproeducation.com/index.php?page=dropdown

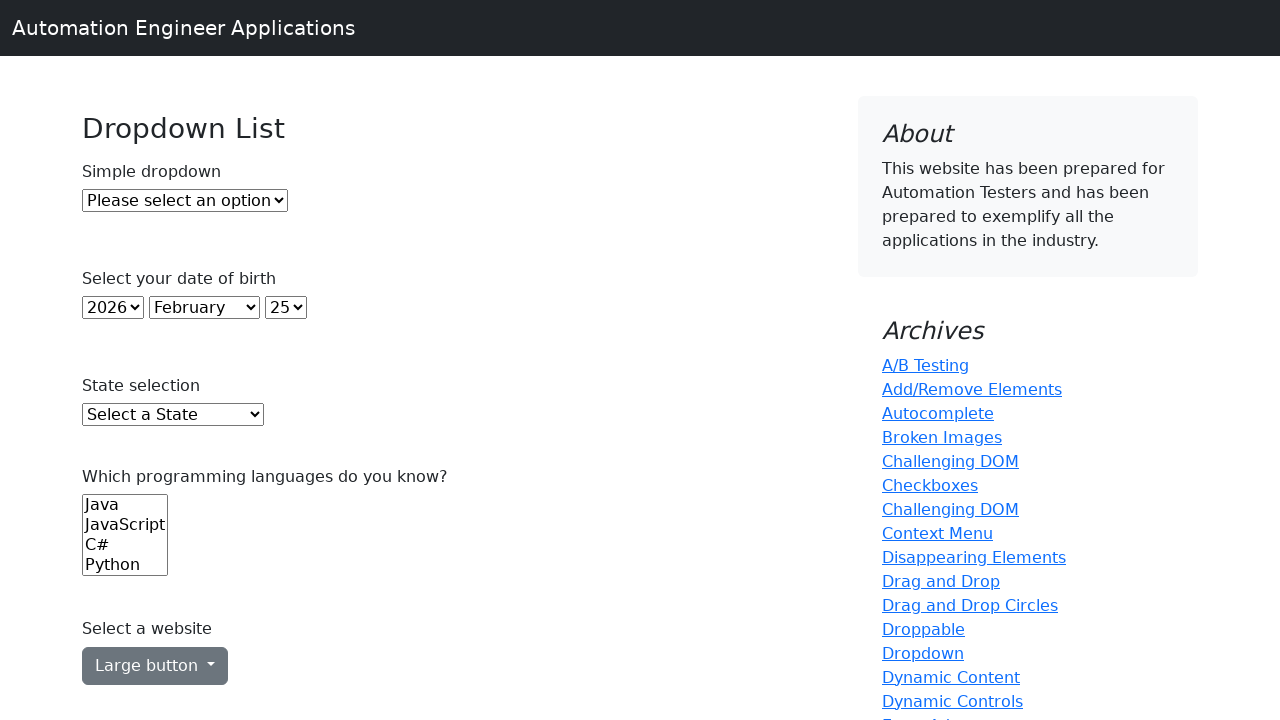

Located the programming languages multi-select dropdown
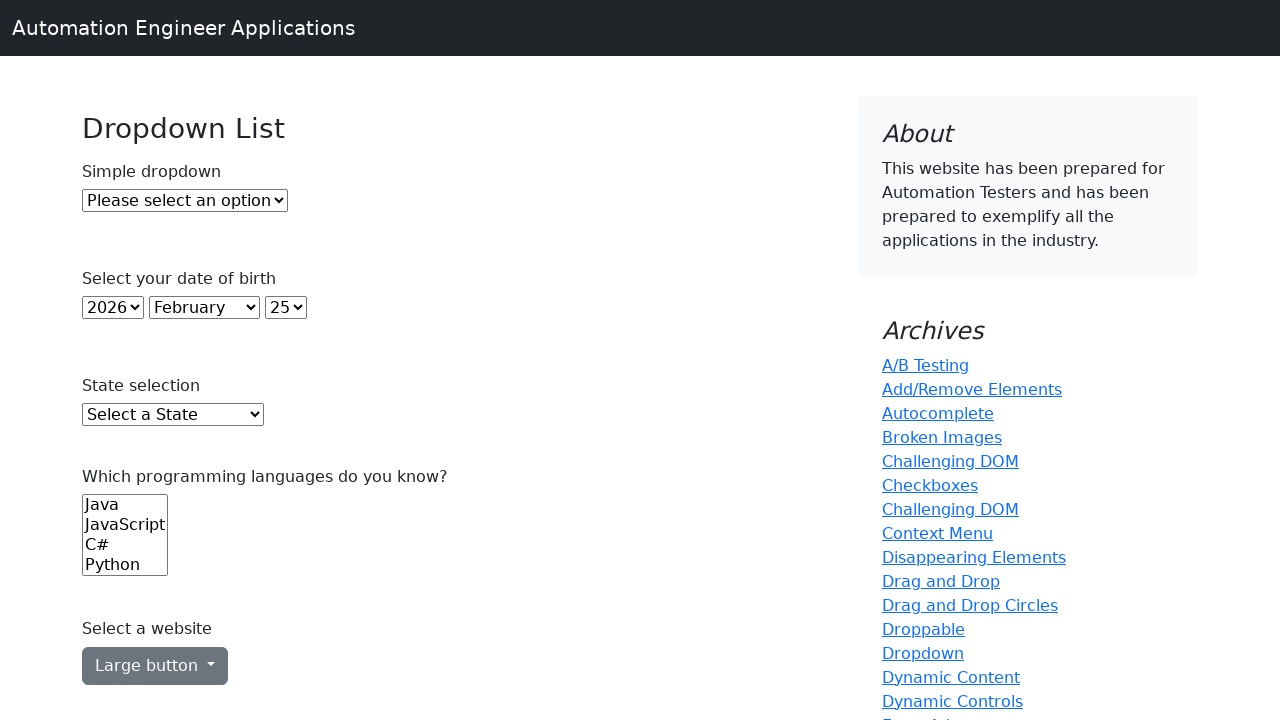

Selected Java from the dropdown on select[name='Languages']
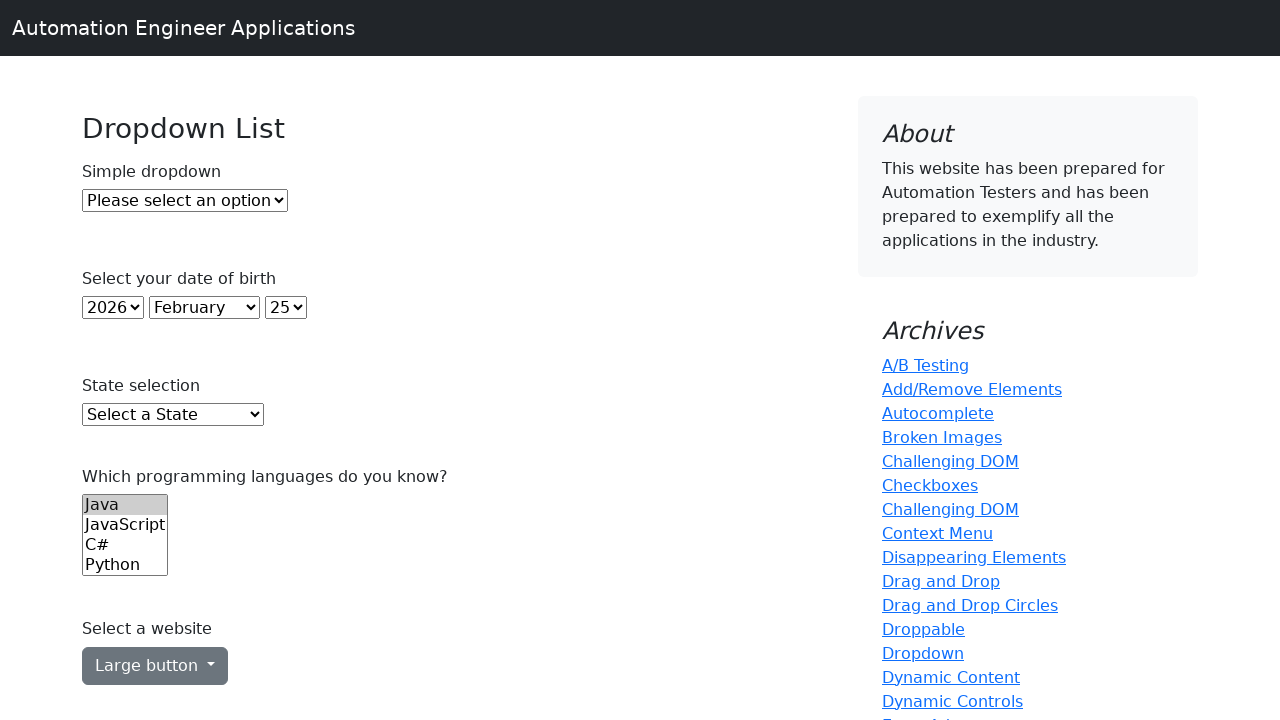

Waited 1 second after selecting Java
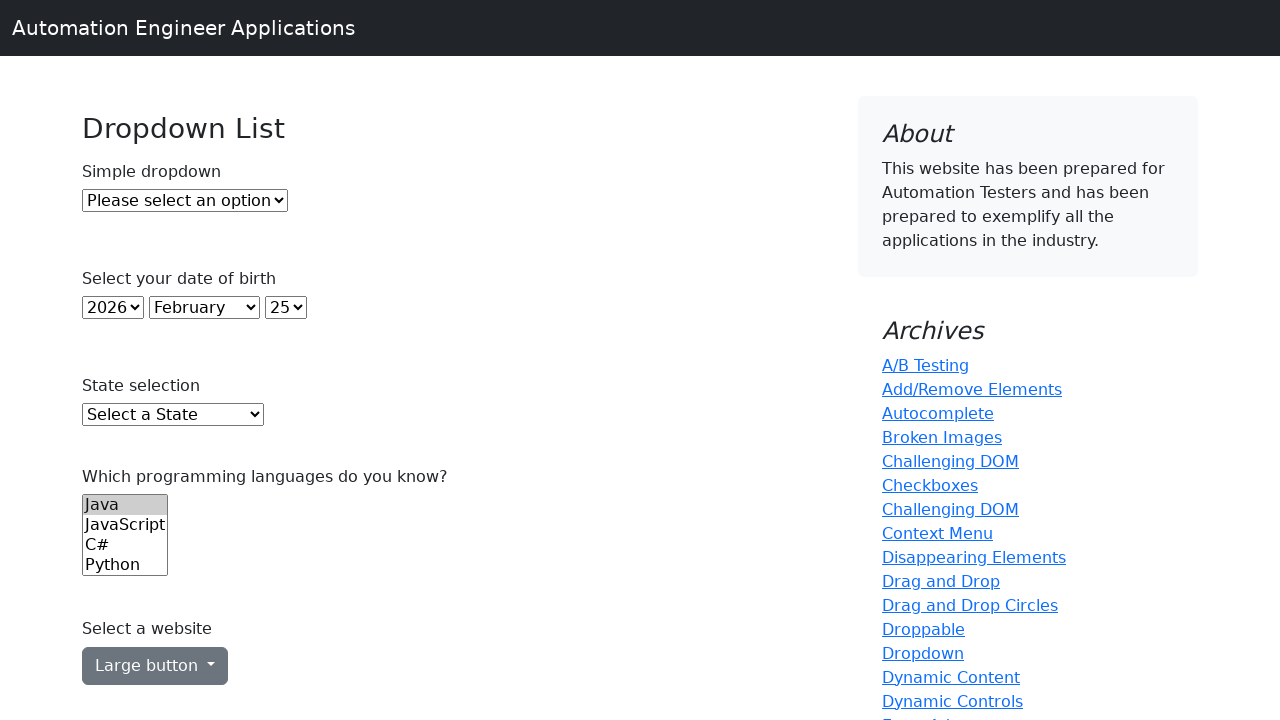

Selected JavaScript from the dropdown on select[name='Languages']
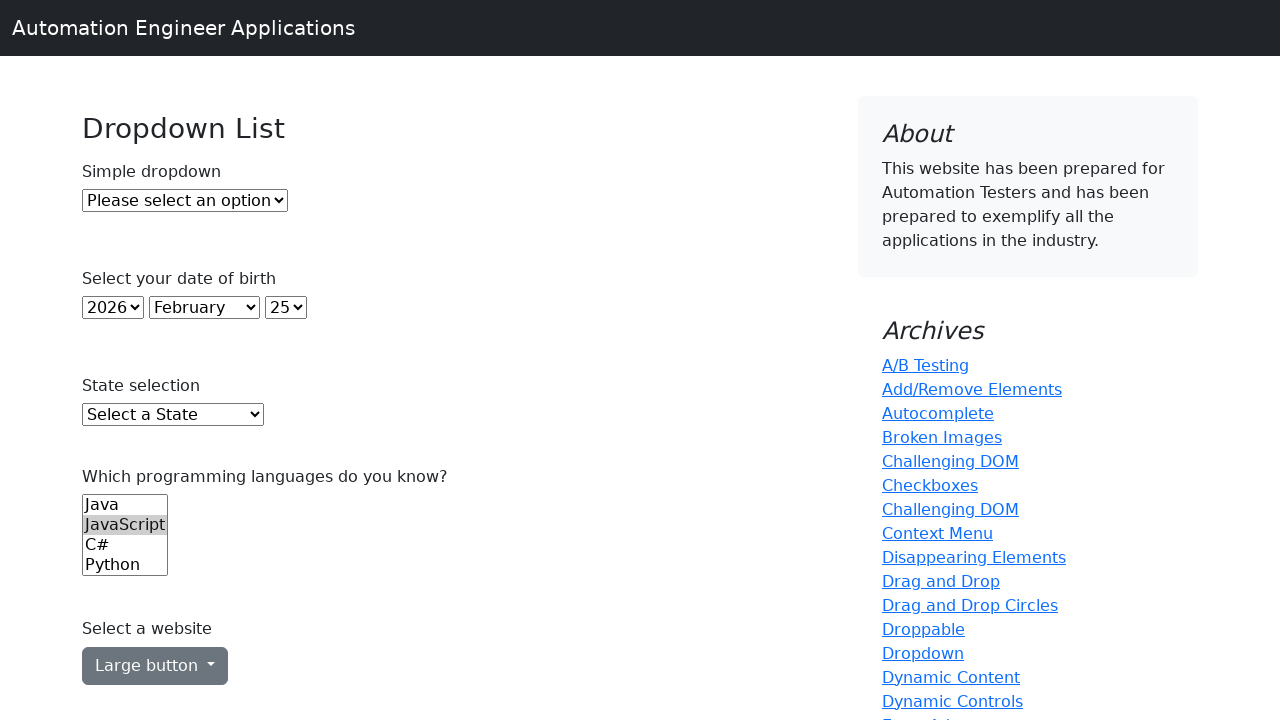

Waited 1 second after selecting JavaScript
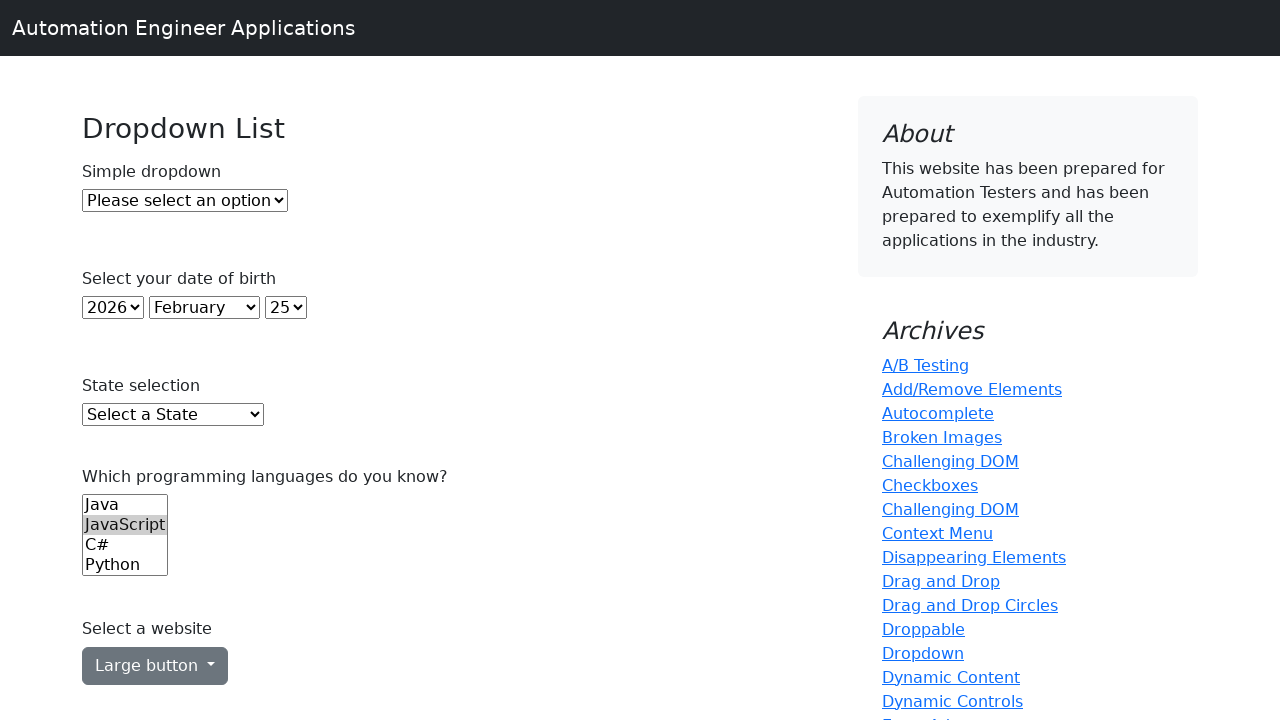

Selected Python from the dropdown on select[name='Languages']
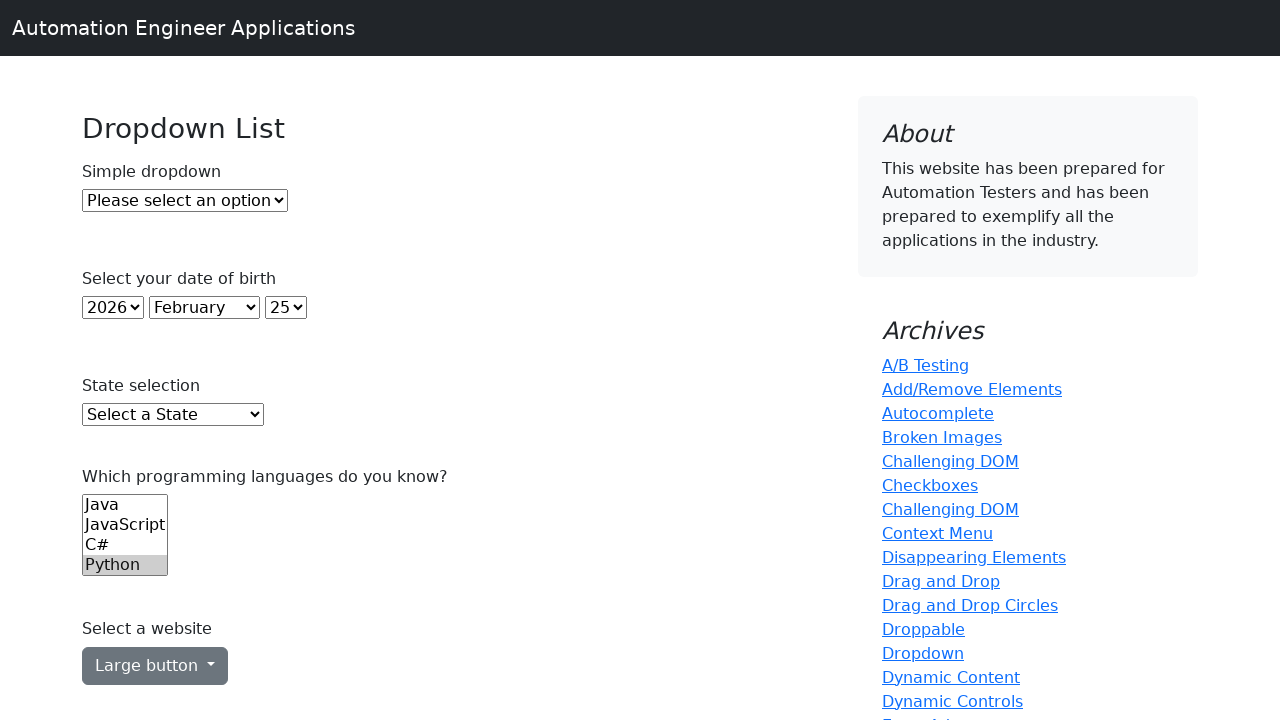

Waited 1 second after selecting Python
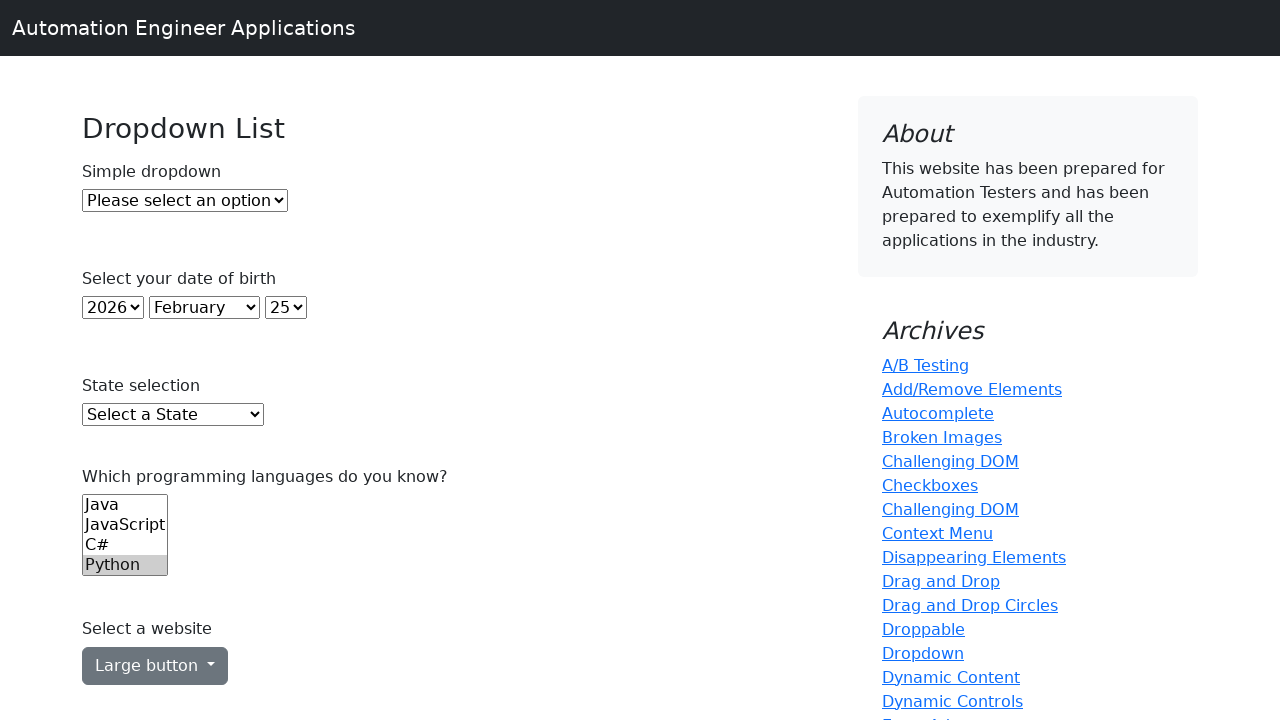

Selected Ruby from the dropdown on select[name='Languages']
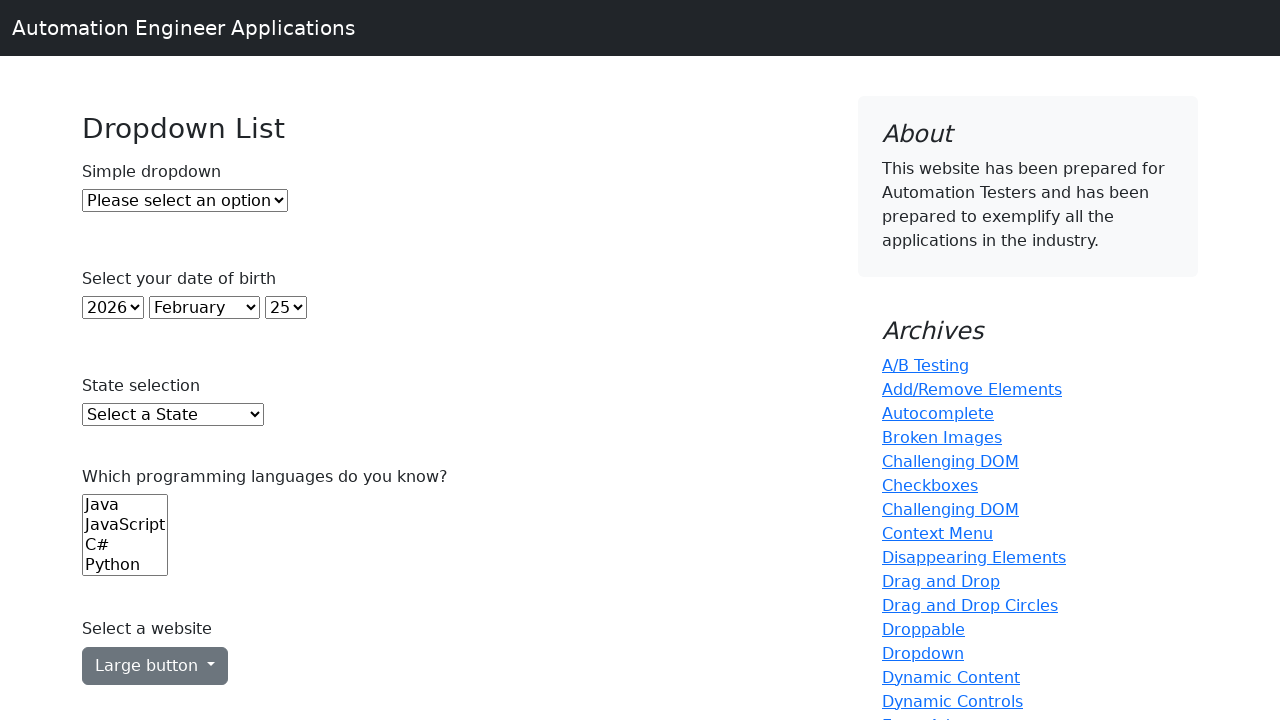

Waited 1 second after selecting Ruby
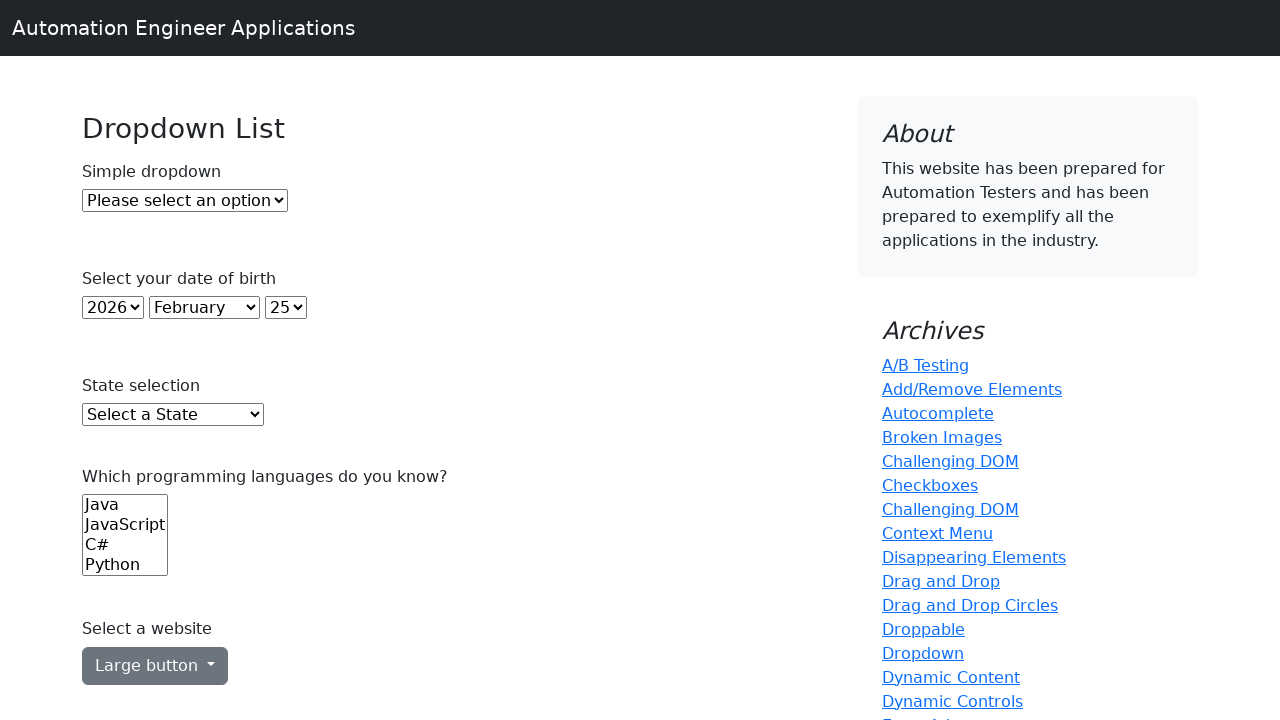

Located all checked options in the dropdown
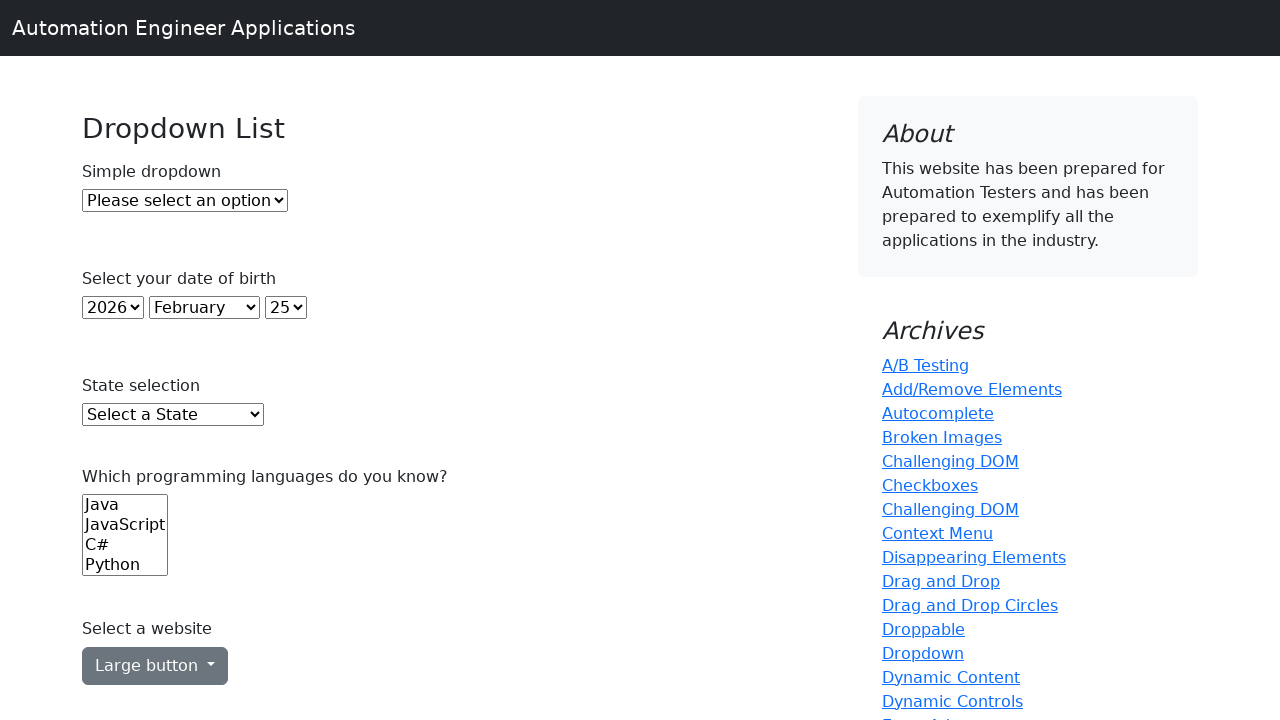

Counted 1 selected options
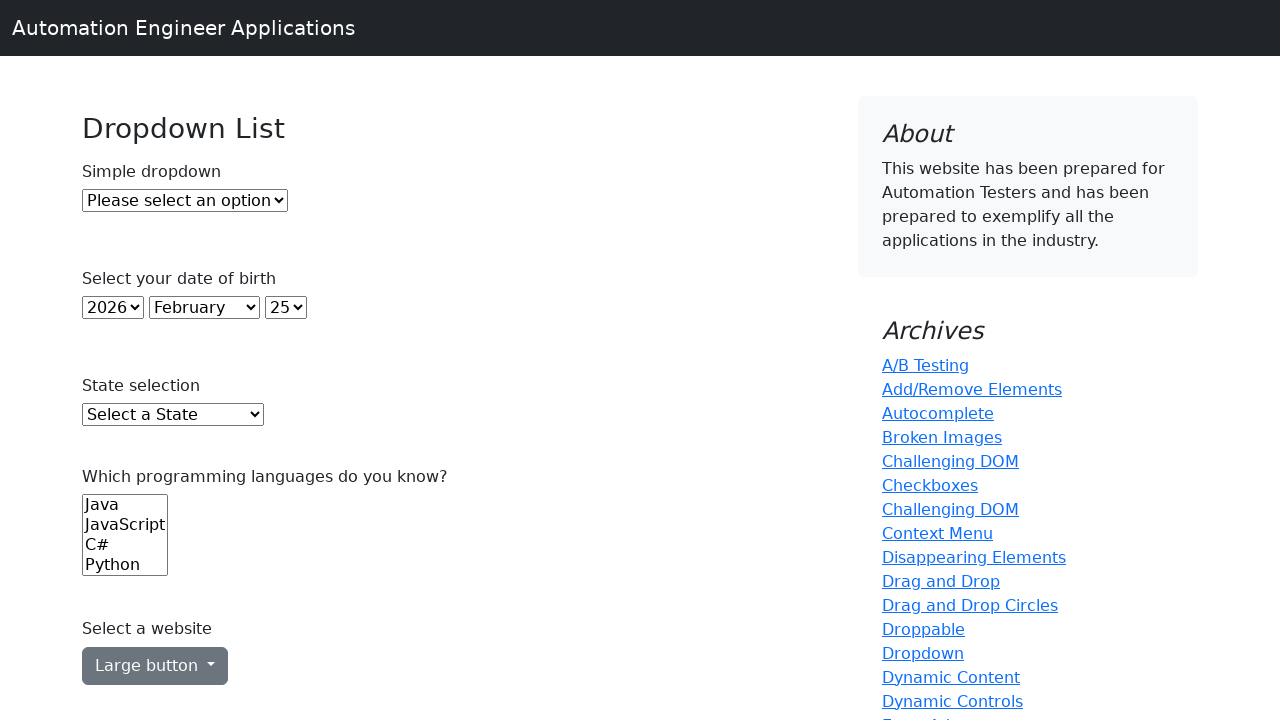

Located the first checked option
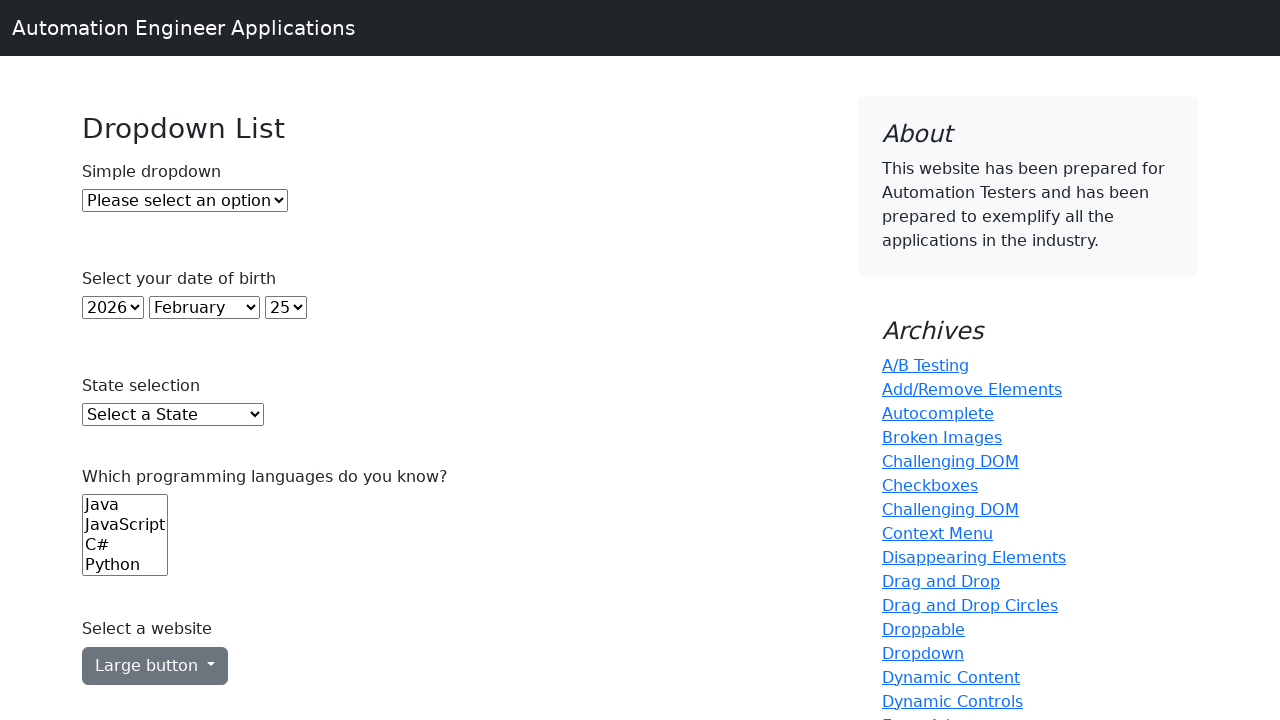

Retrieved first selected option text: Ruby
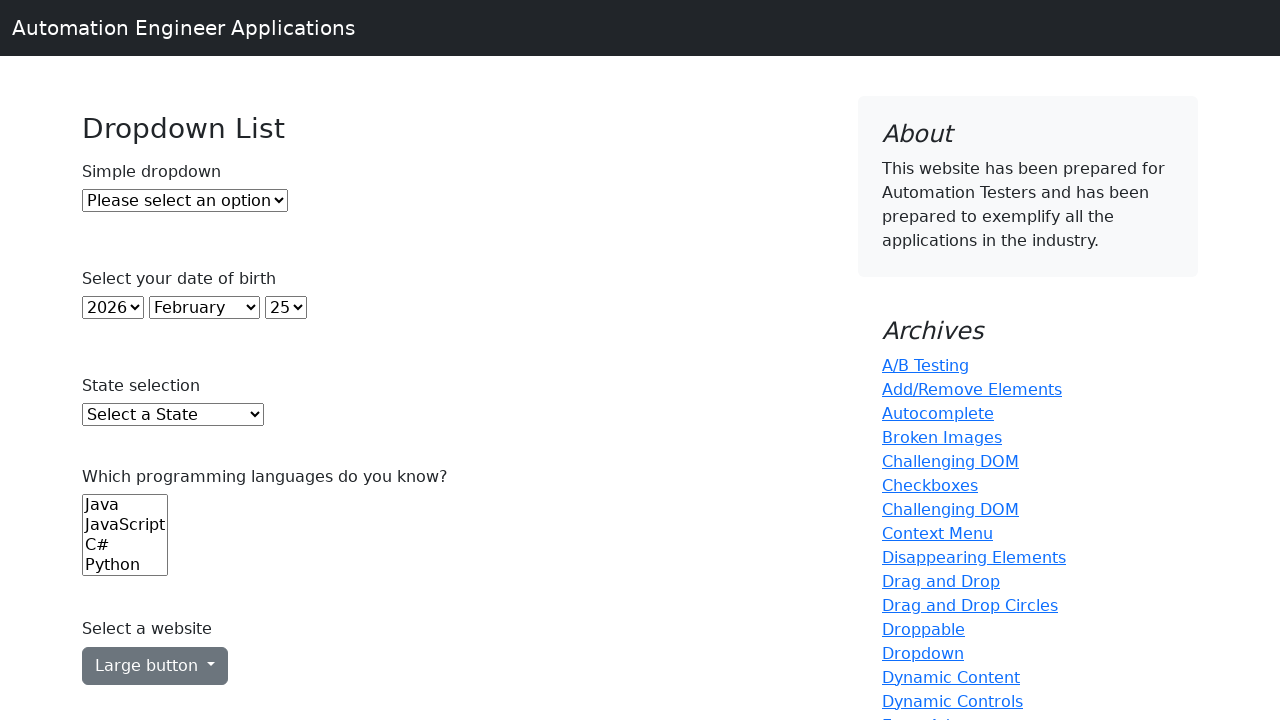

Waited 2 seconds before deselecting options
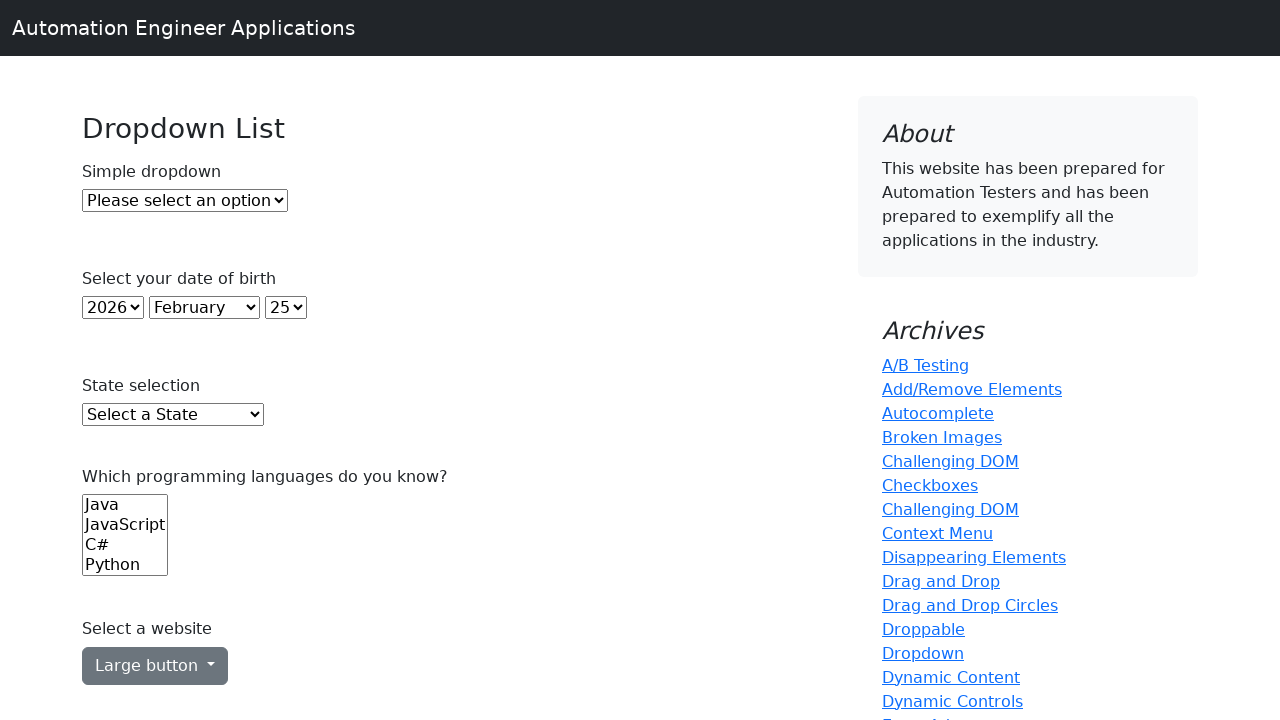

Deselected all options from the dropdown on select[name='Languages']
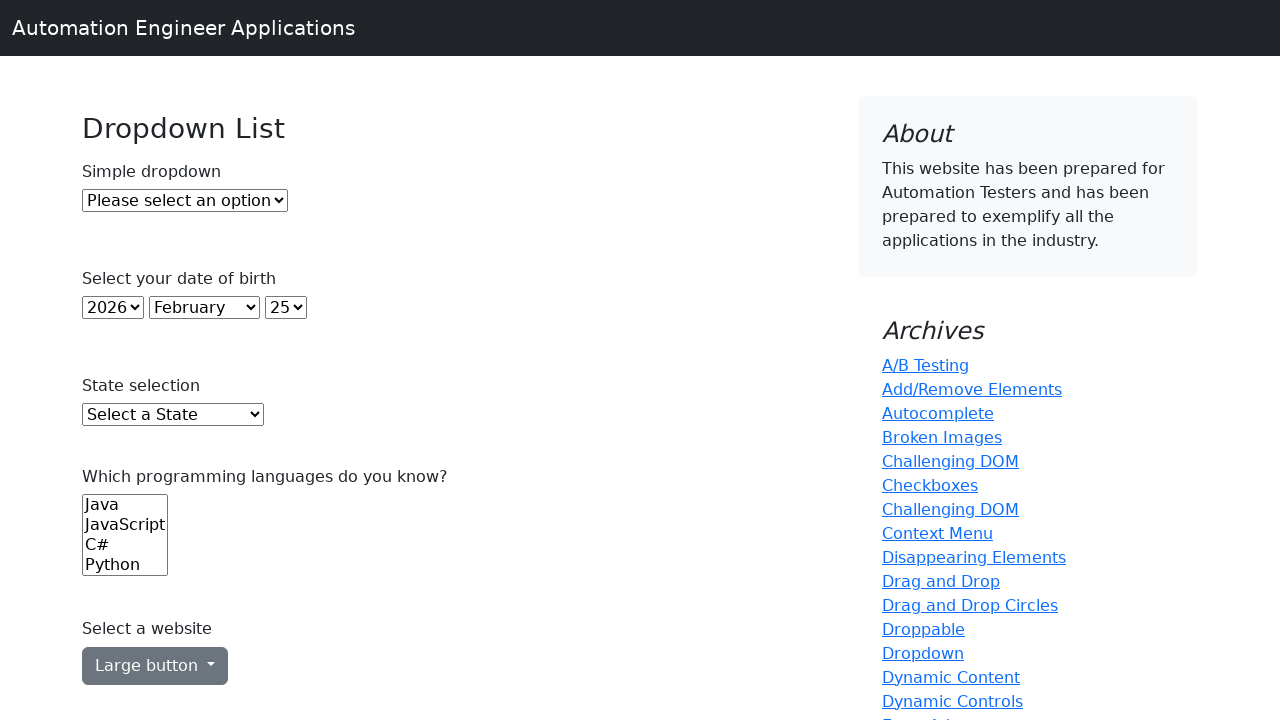

Waited 2 seconds after deselecting all options
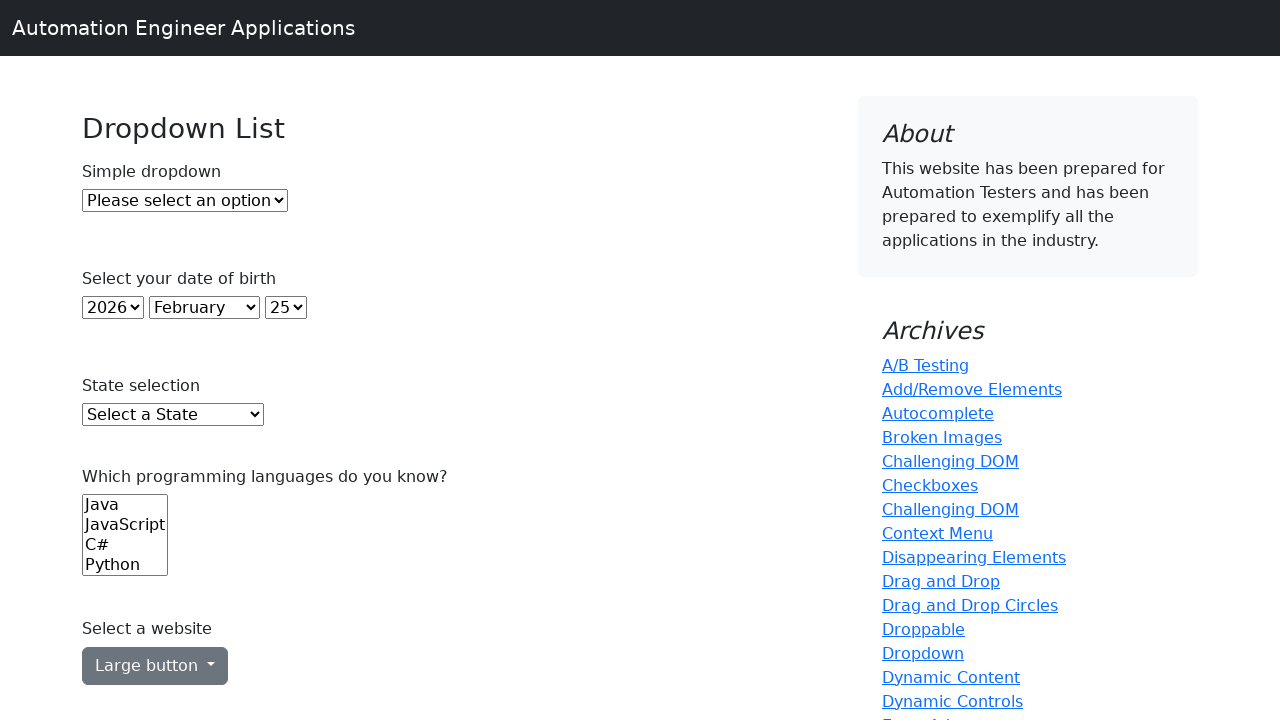

Selected Python using visible text label on select[name='Languages']
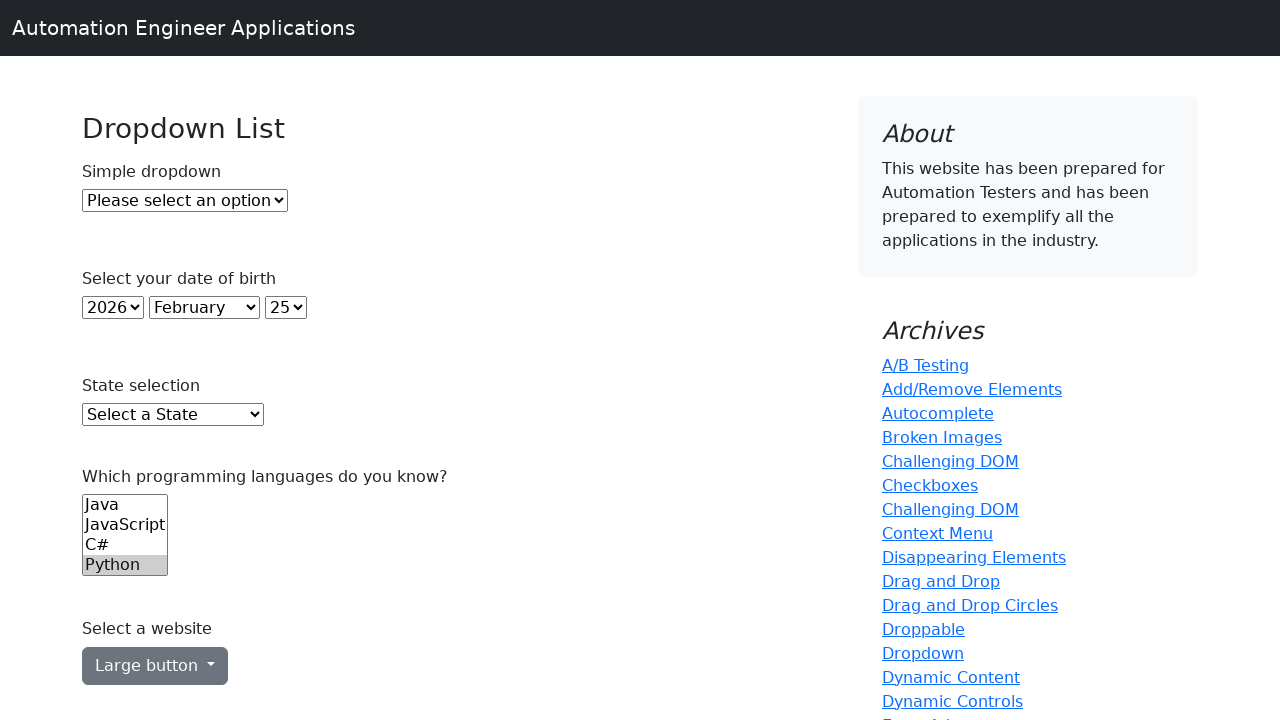

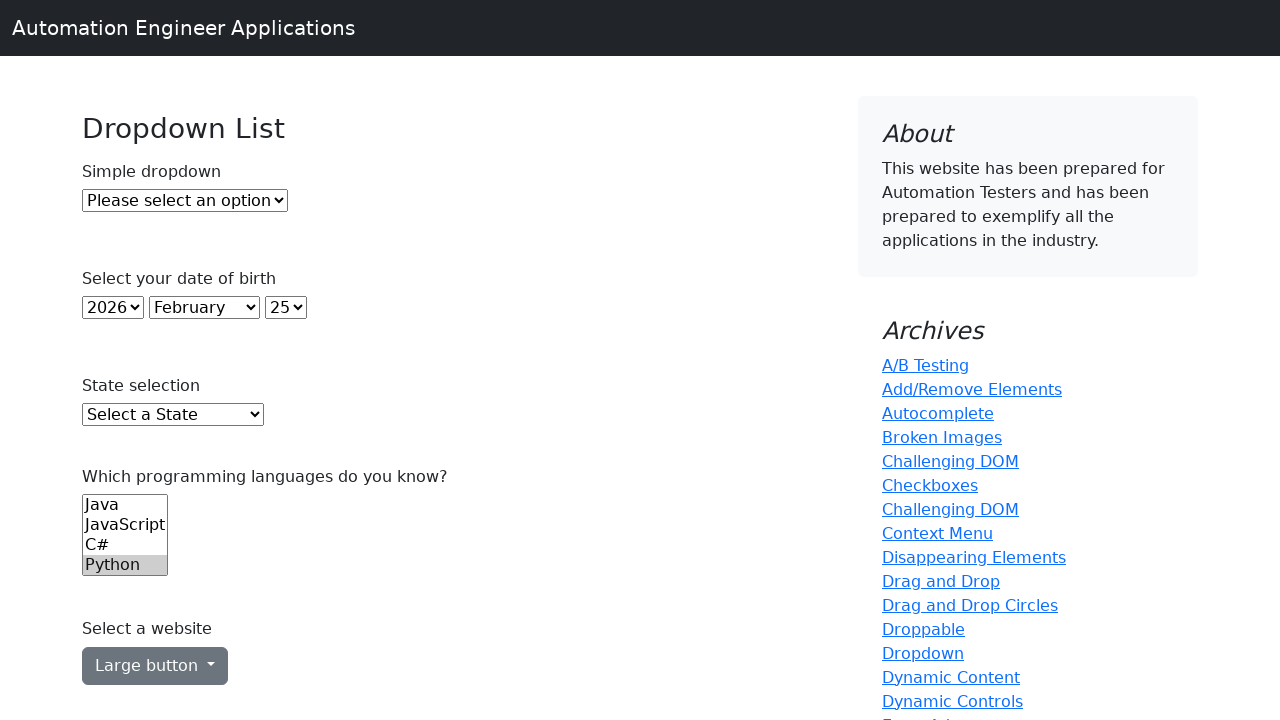